Tests a complete e-commerce checkout flow by adding a product to cart, proceeding to checkout, filling billing details (name, email, phone, address), selecting payment method, and placing an order on a practice automation testing site.

Starting URL: http://practice.automationtesting.in

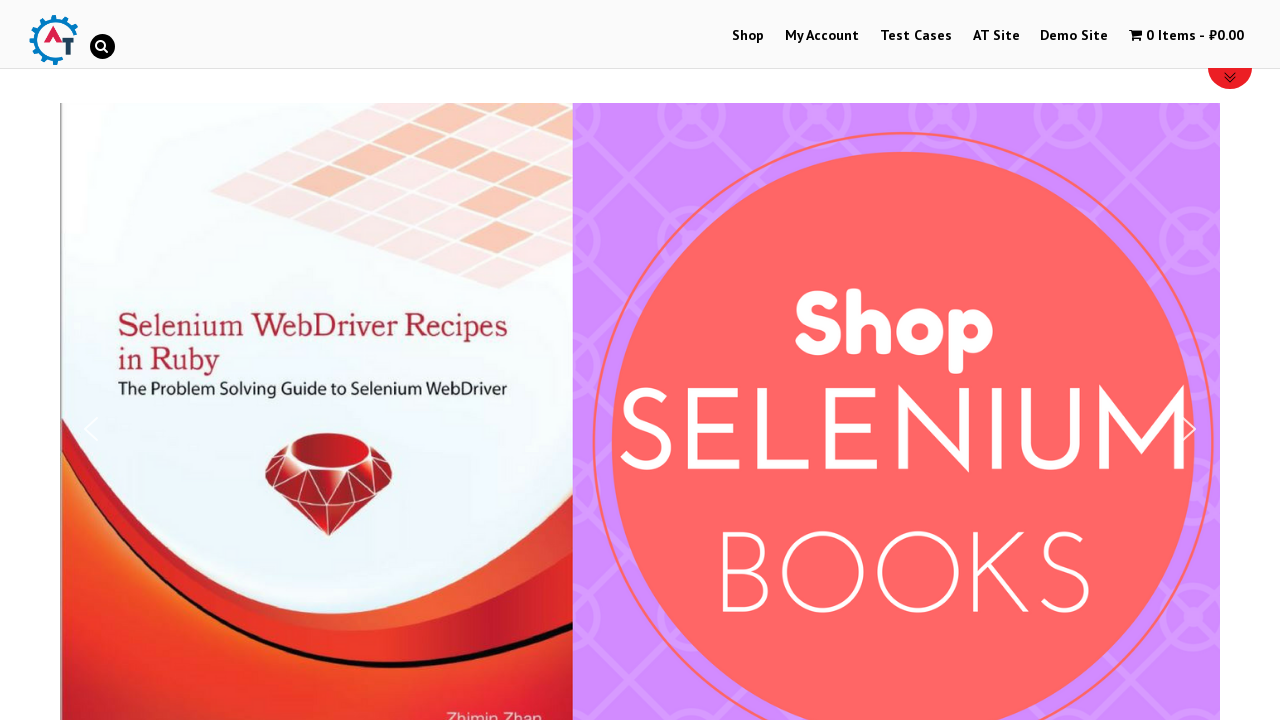

Clicked on Shop menu item at (748, 36) on xpath=//ul[@id='main-nav']//li[1]//a
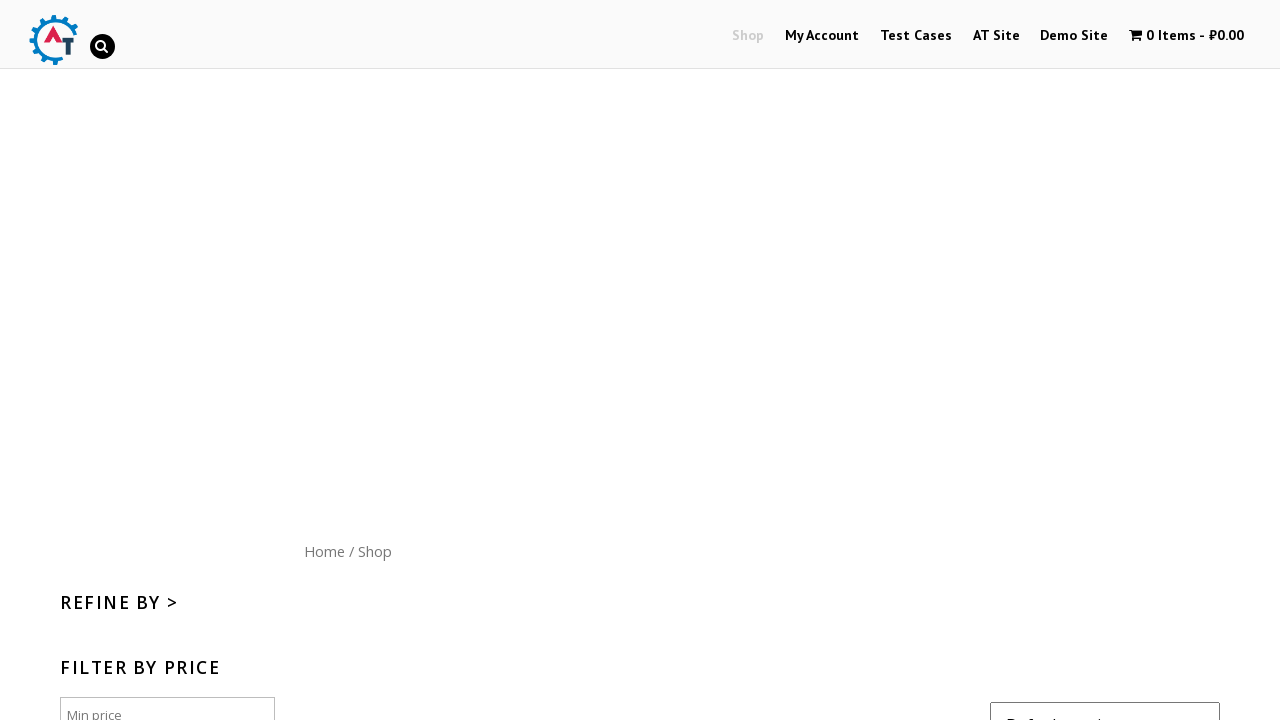

Scrolled down to view products
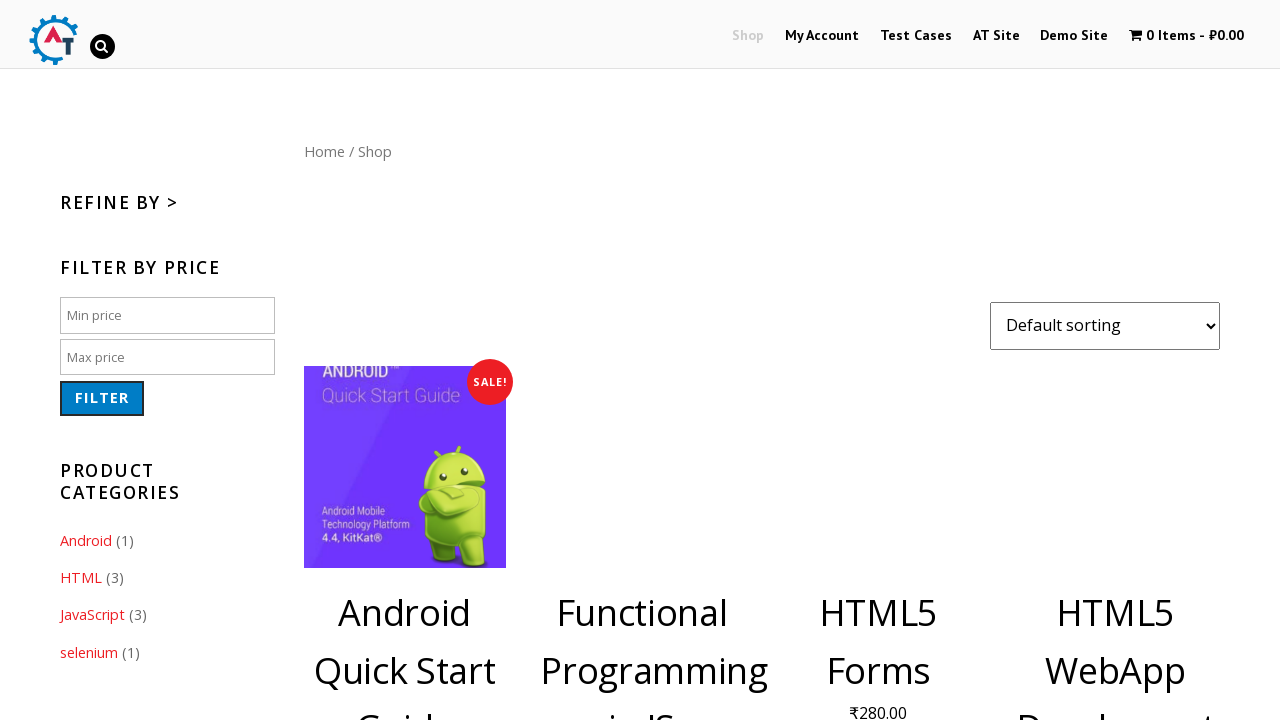

Clicked 'Add to Cart' button for product 182 at (1115, 361) on [data-product_id='182']
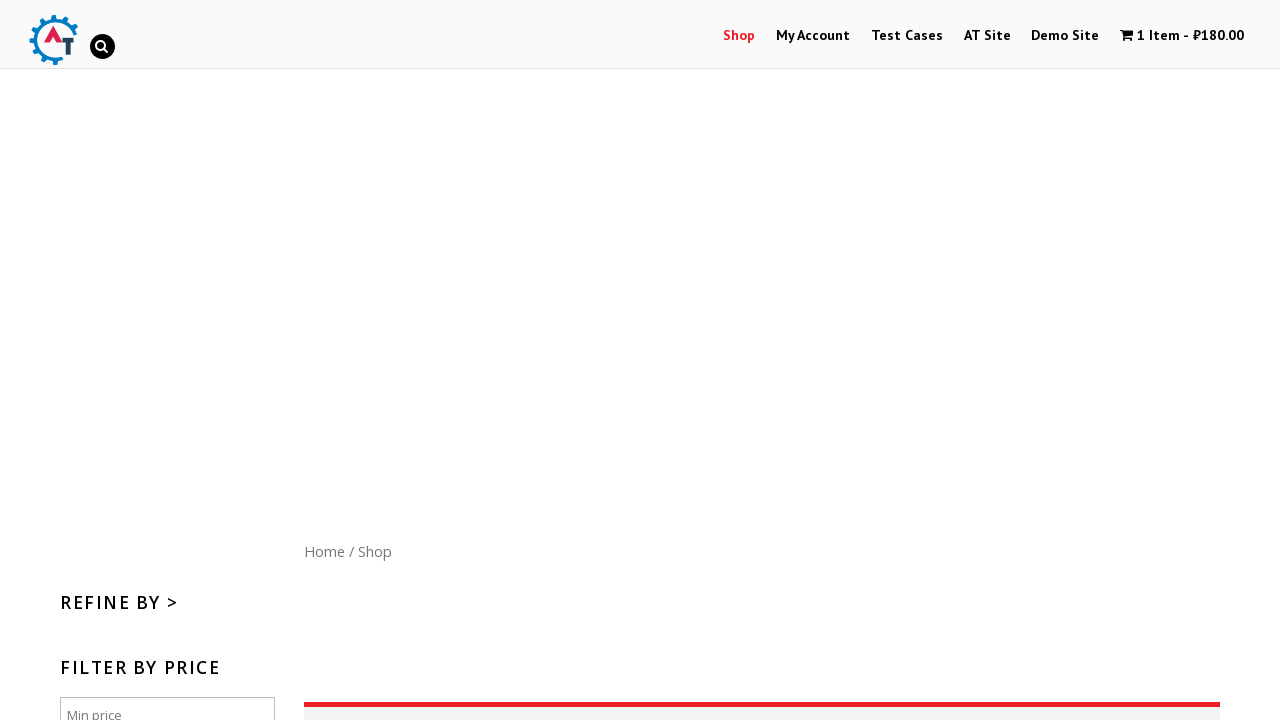

Waited for product to be added to cart
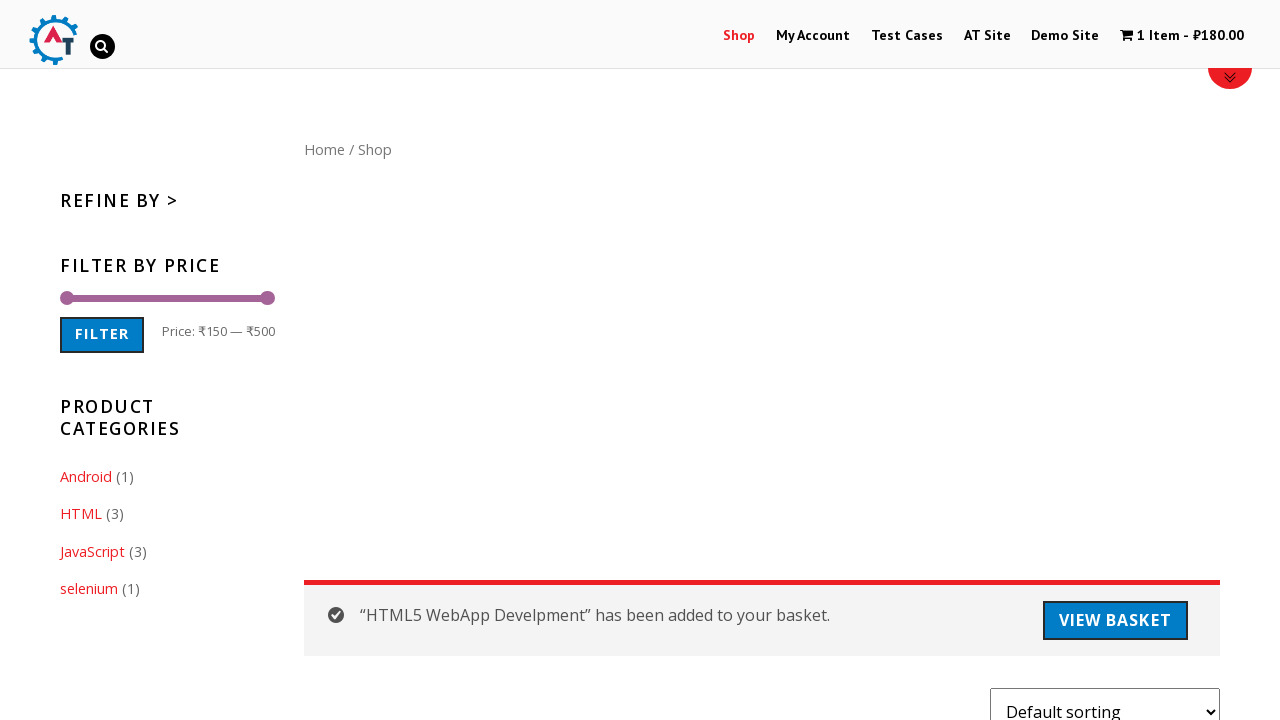

Clicked on shopping cart icon at (1182, 36) on .wpmenucart-contents
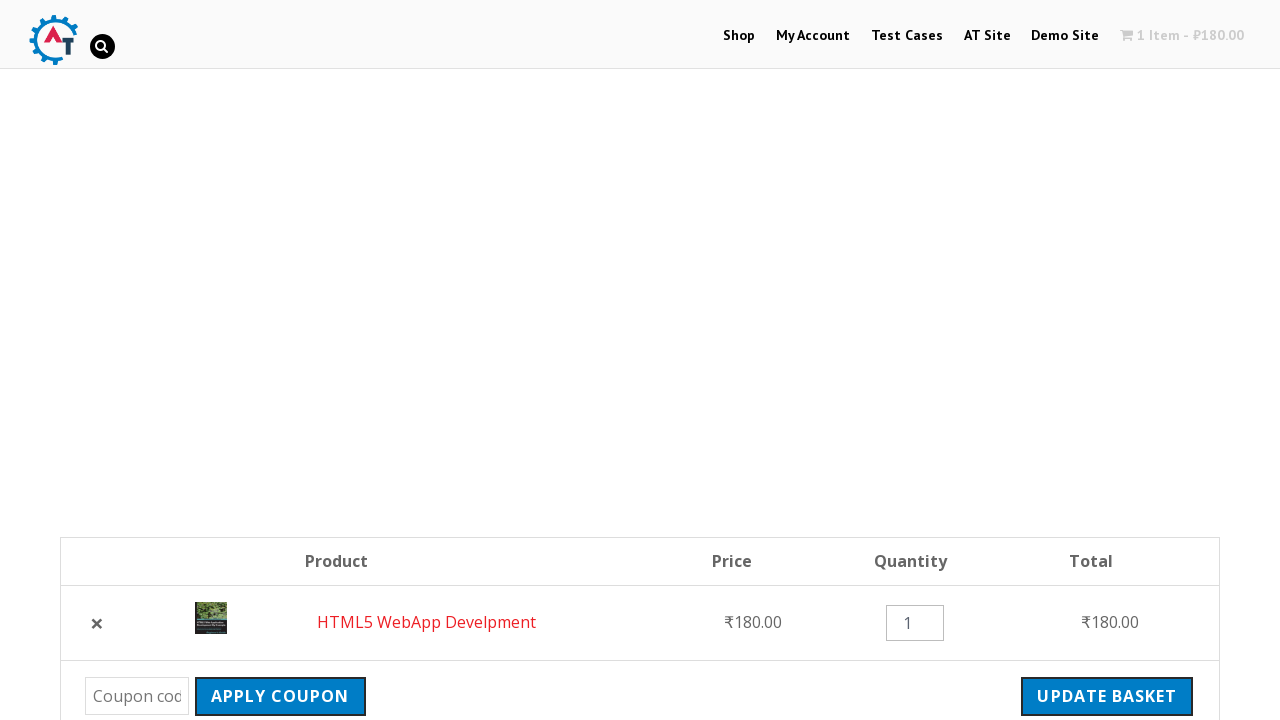

Waited for cart page to load
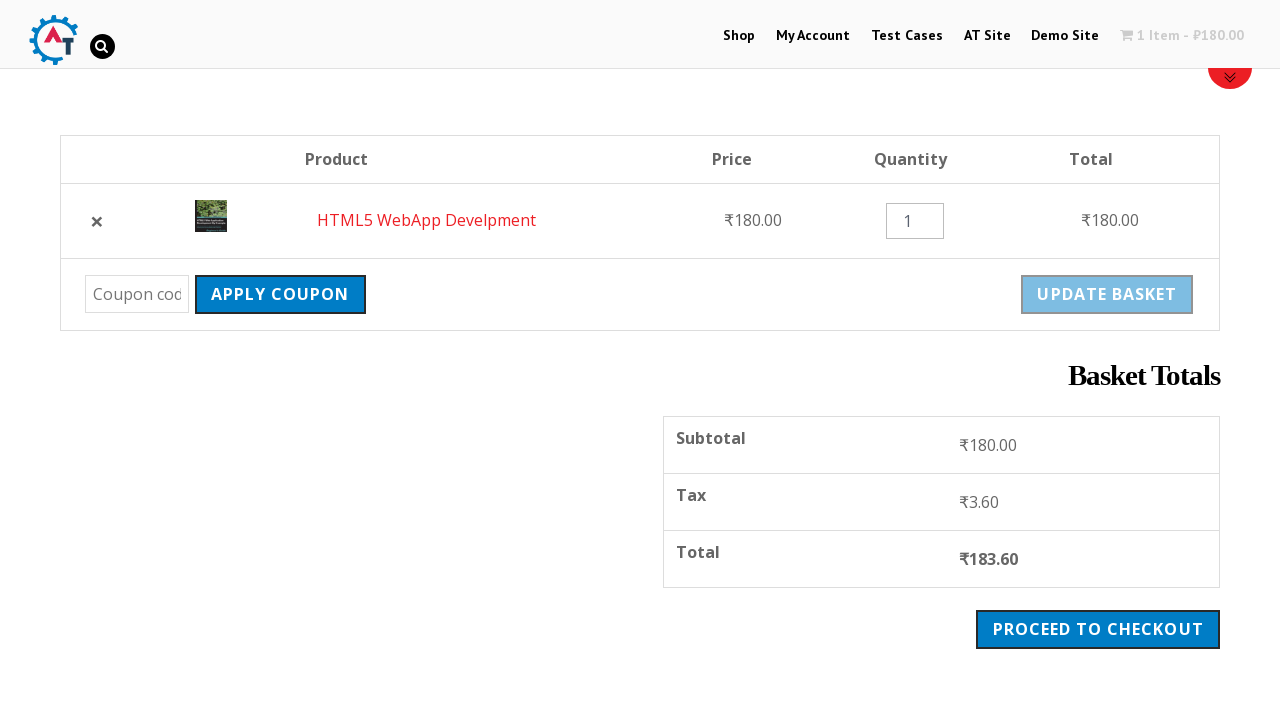

Checkout button became visible
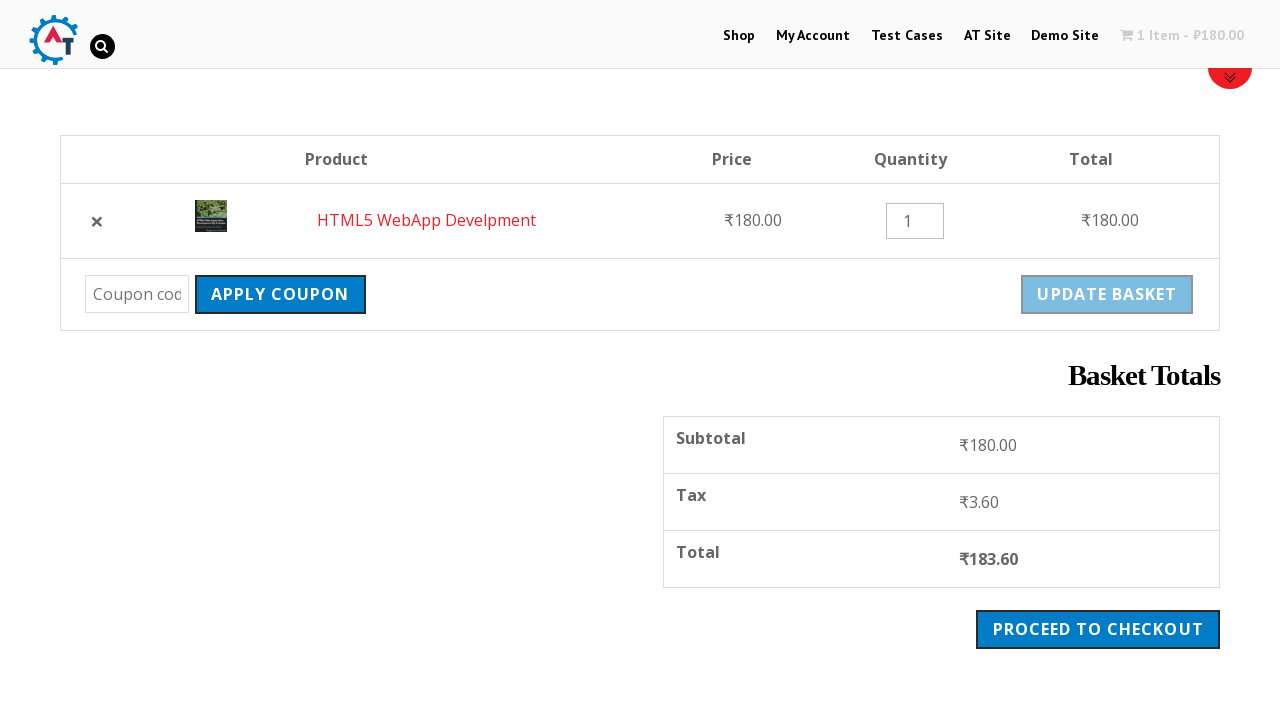

Clicked 'Proceed to Checkout' button at (1098, 629) on .checkout-button.button.alt.wc-forward
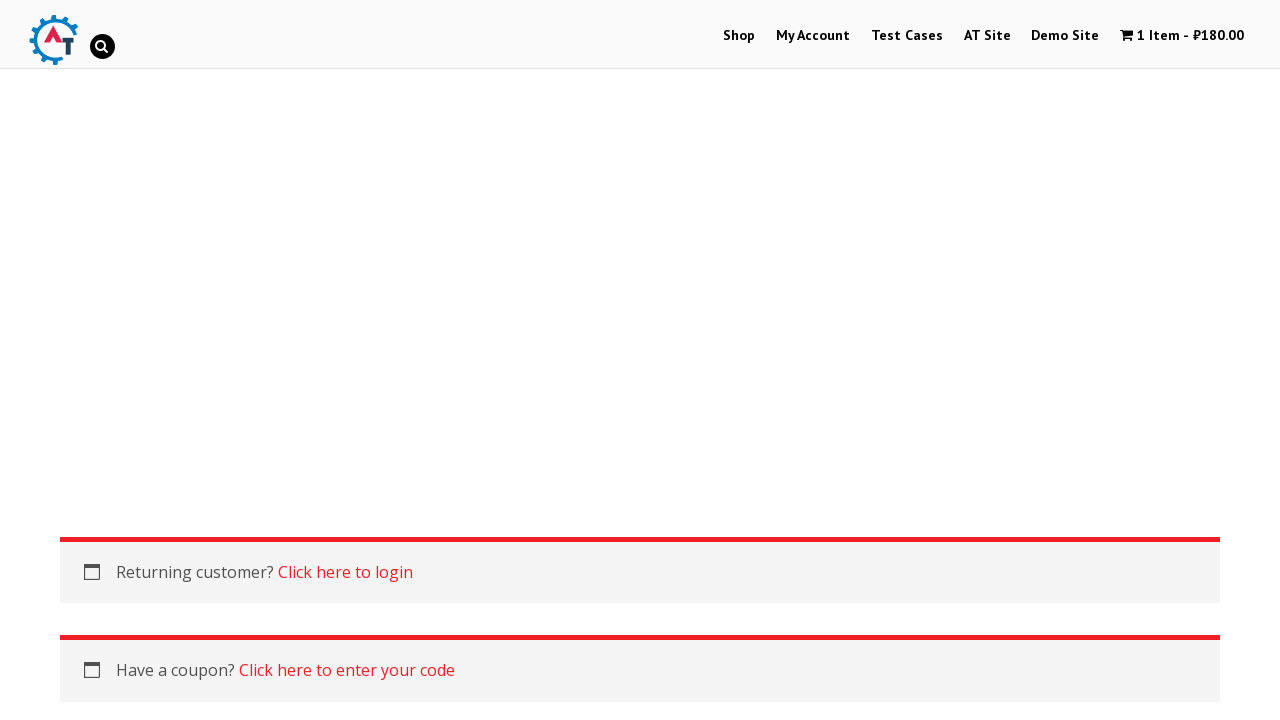

Billing first name field became visible
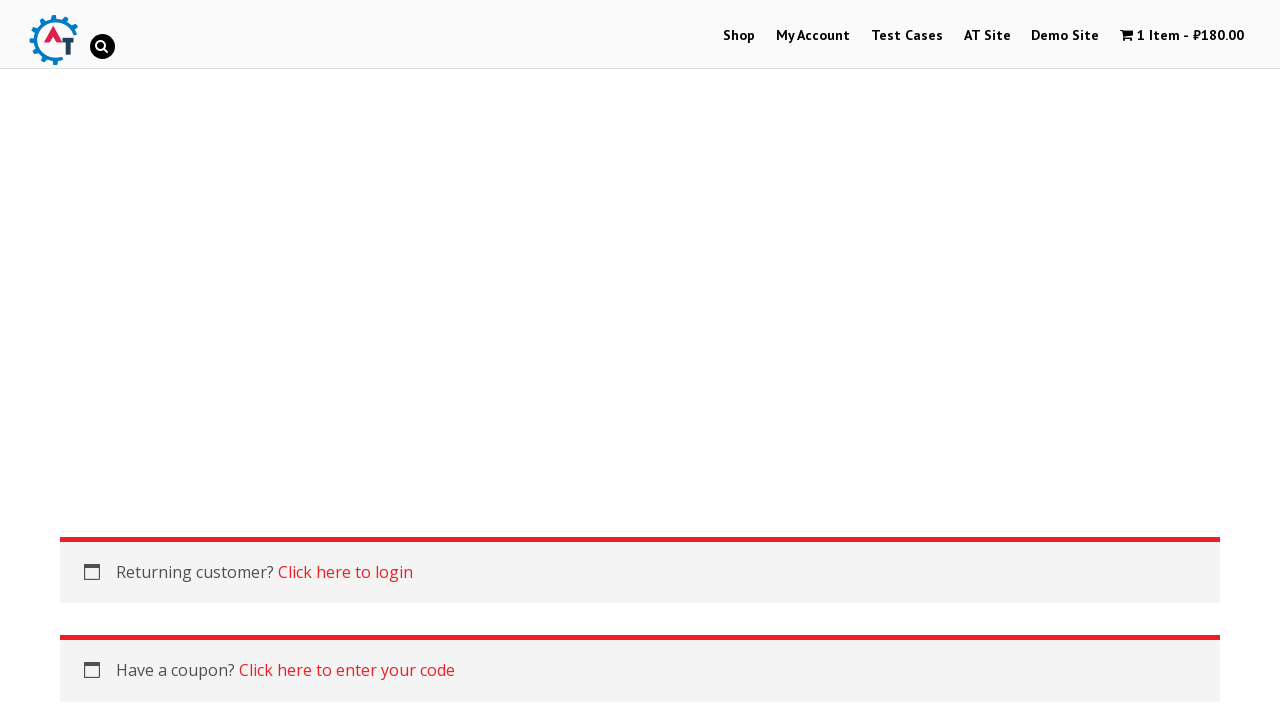

Filled billing first name with 'Marcus' on [name='billing_first_name']
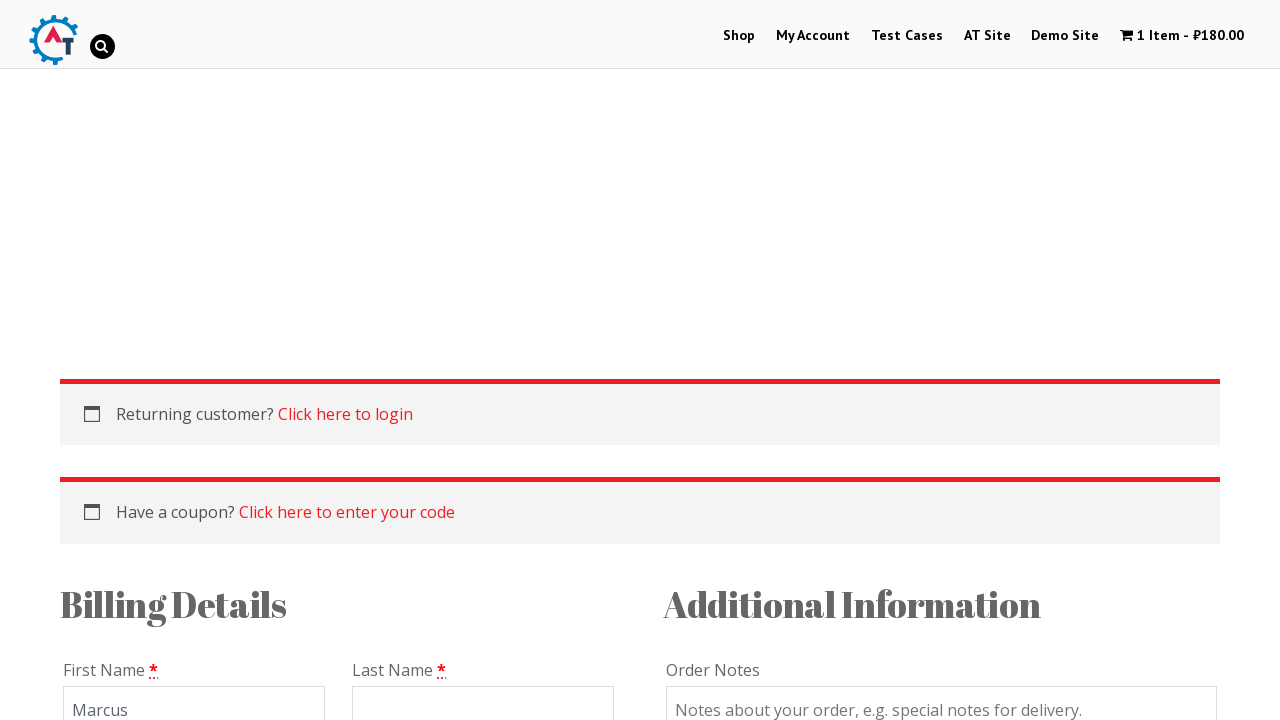

Filled billing last name with 'Thompson' on [name='billing_last_name']
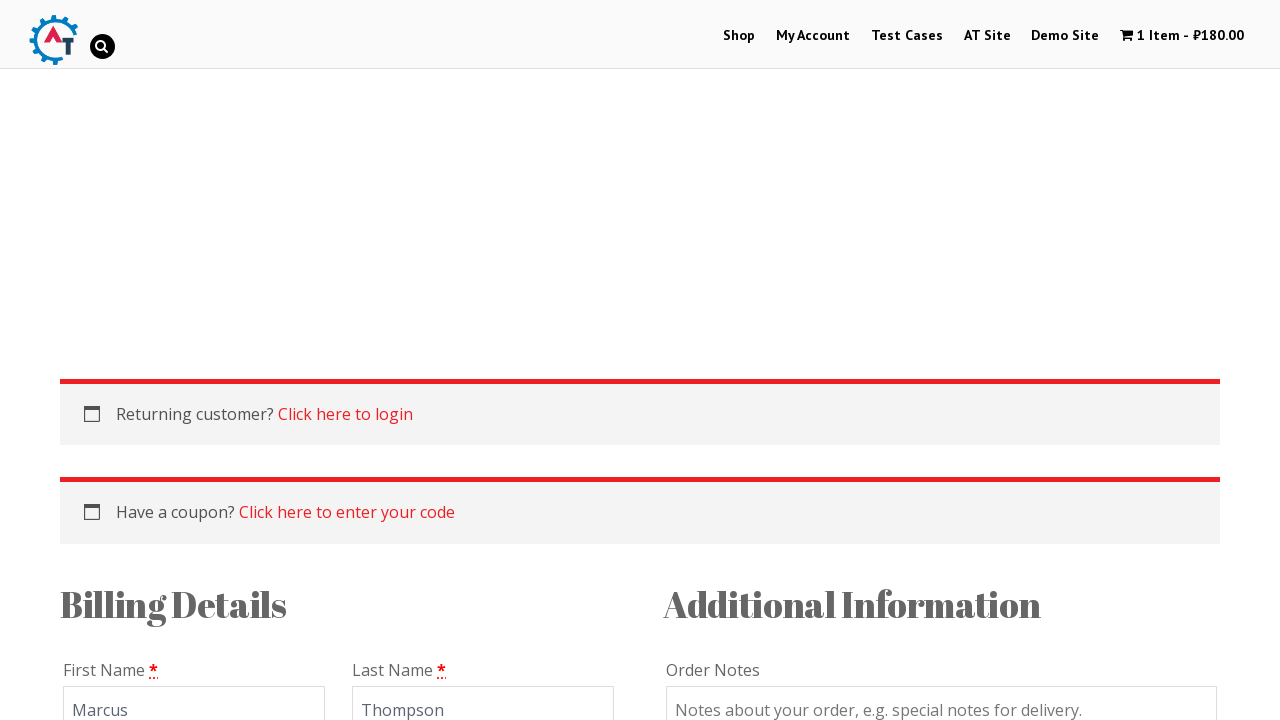

Filled billing email with 'marcus.thompson@testmail.com' on [name='billing_email']
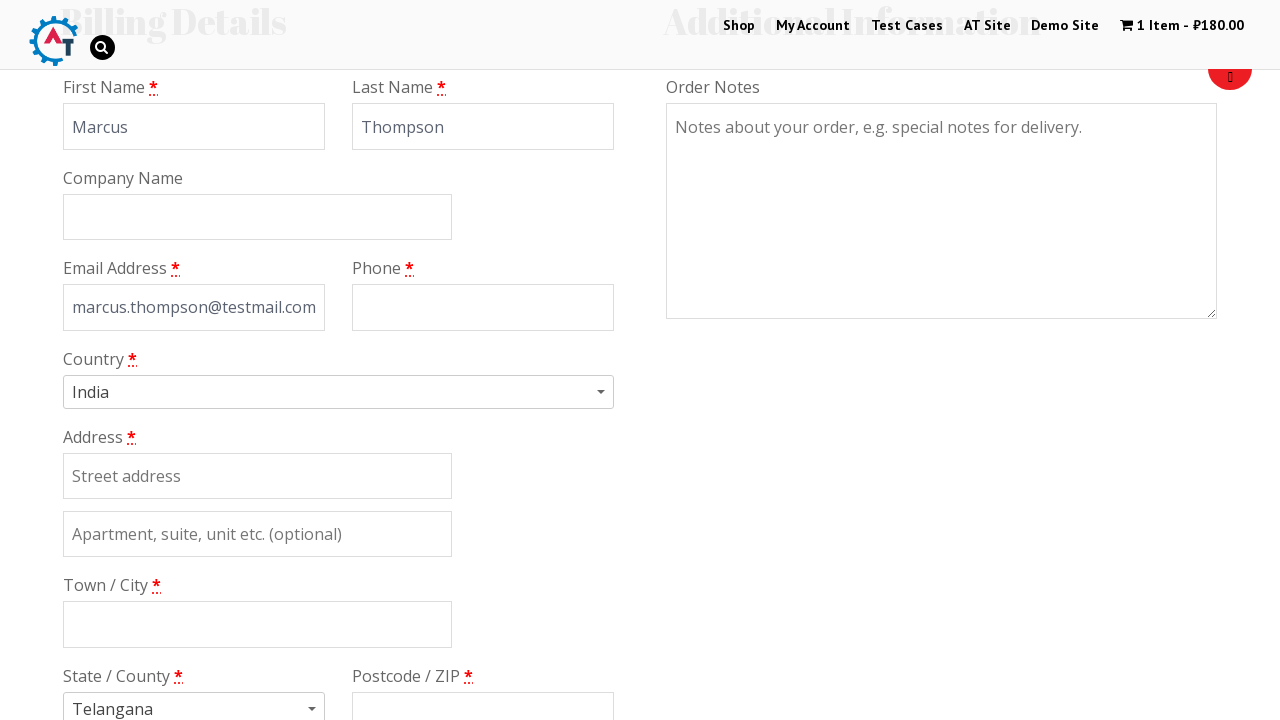

Filled billing phone with '+14155552847' on [name='billing_phone']
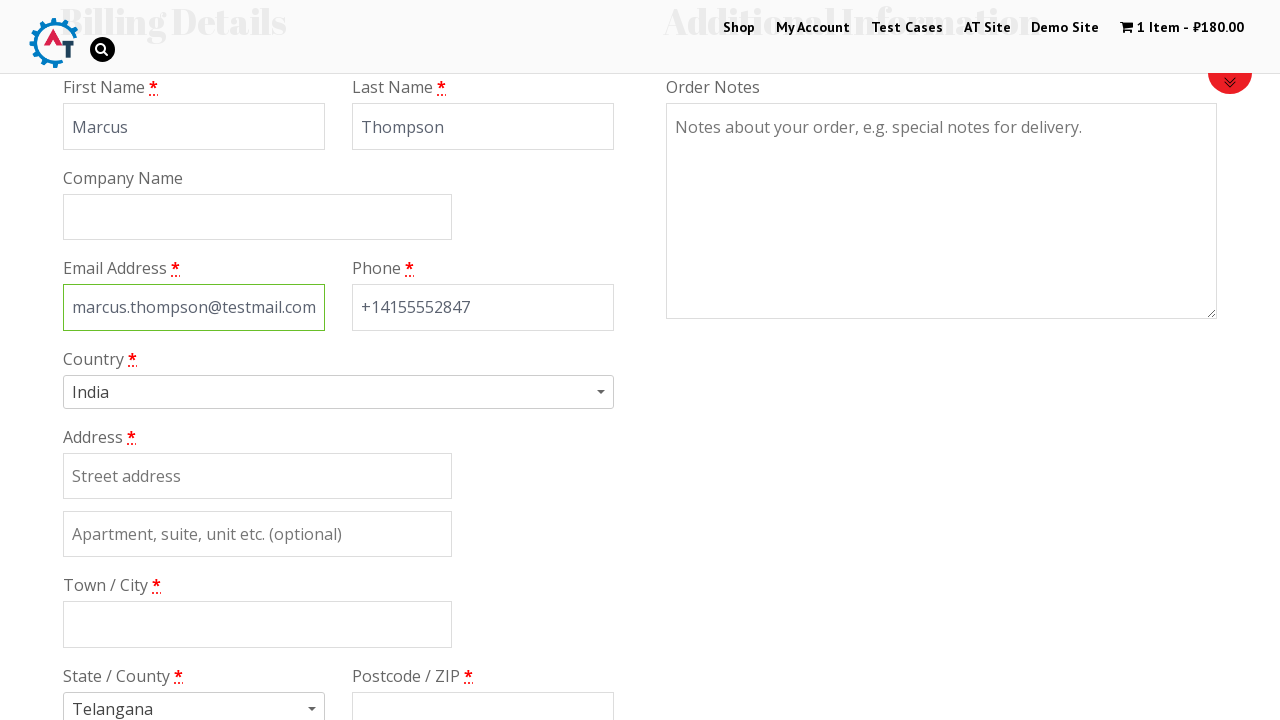

Scrolled down to view more billing fields
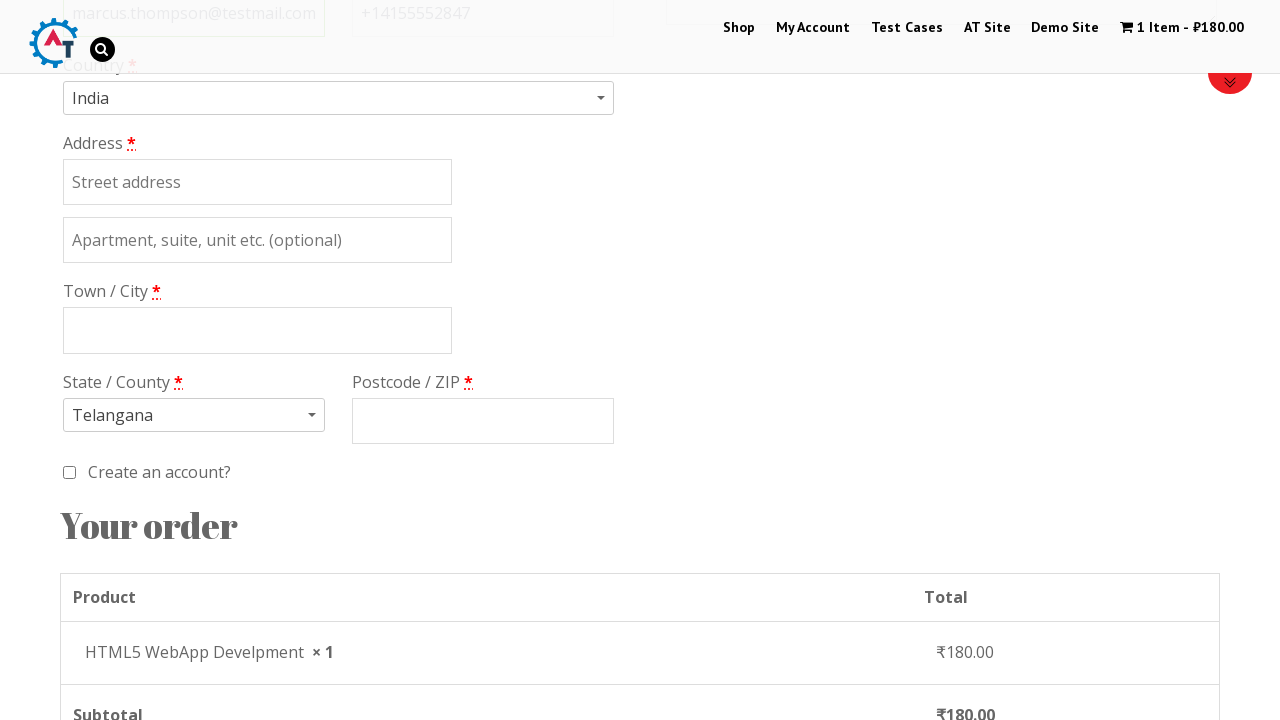

Clicked on country dropdown at (338, 98) on #s2id_billing_country
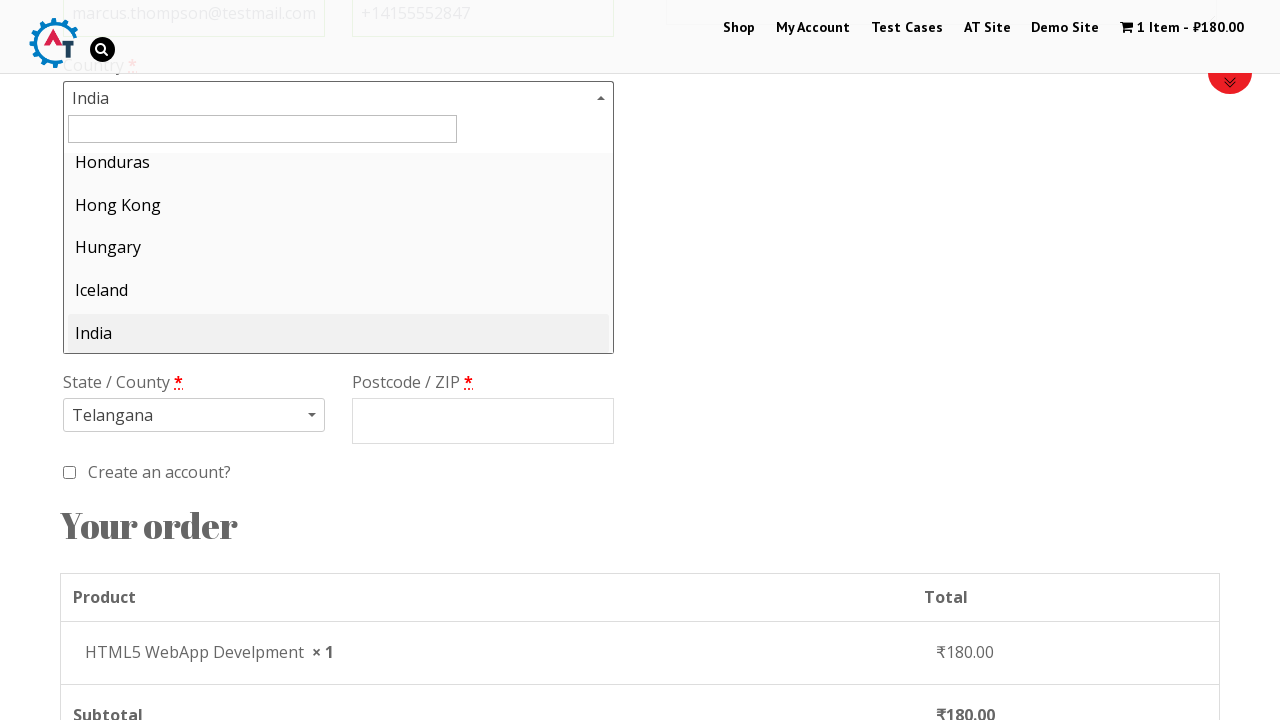

Waited for country dropdown to open
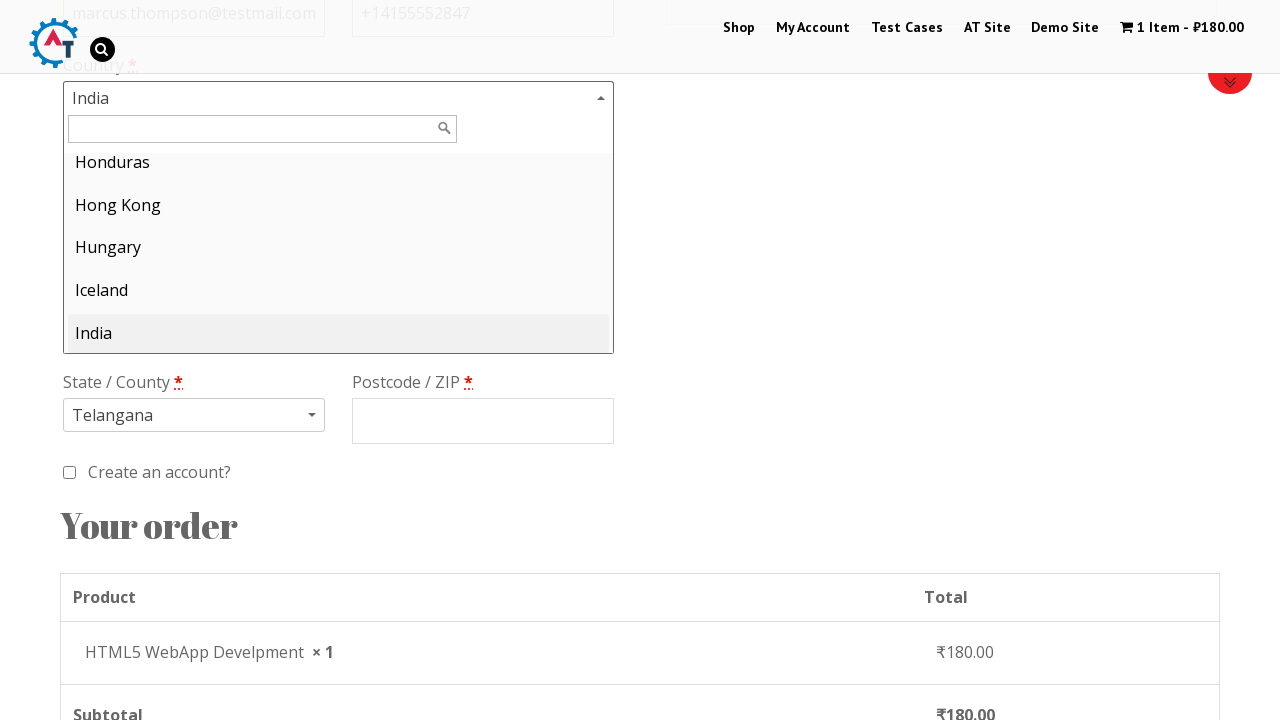

Typed 'India' in country search field on .select2-input.select2-focused
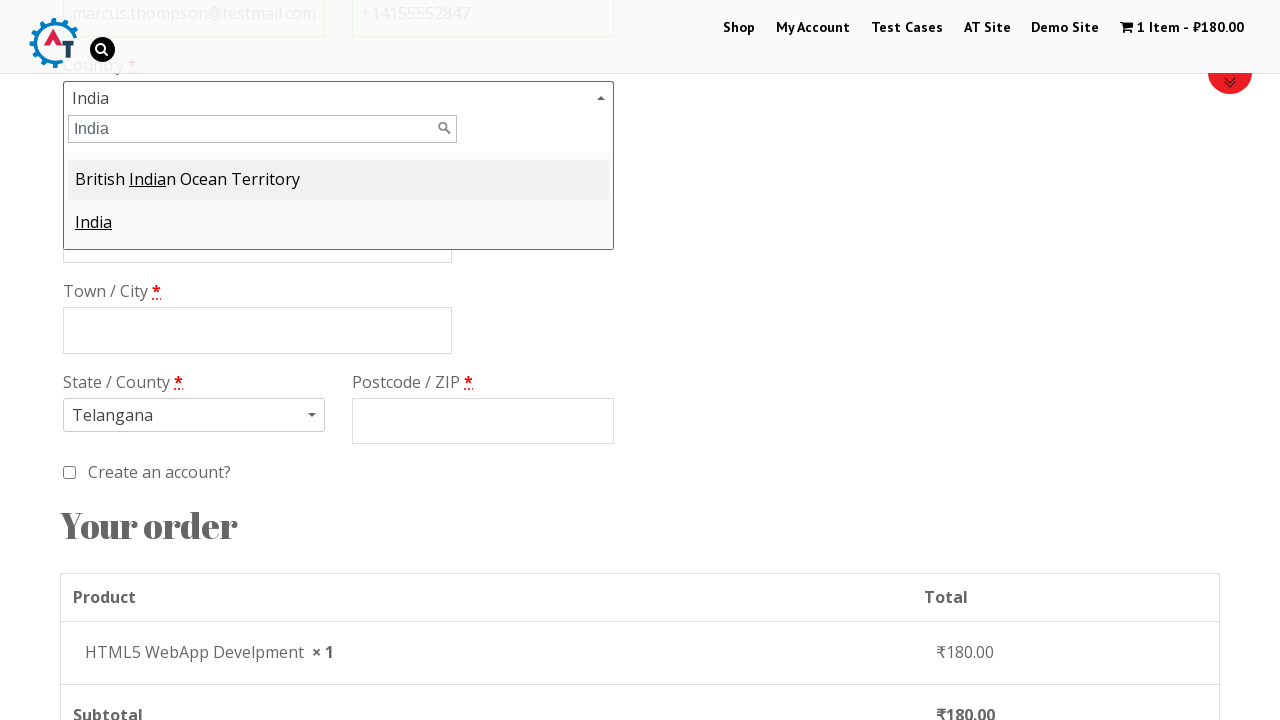

Waited for country search results to appear
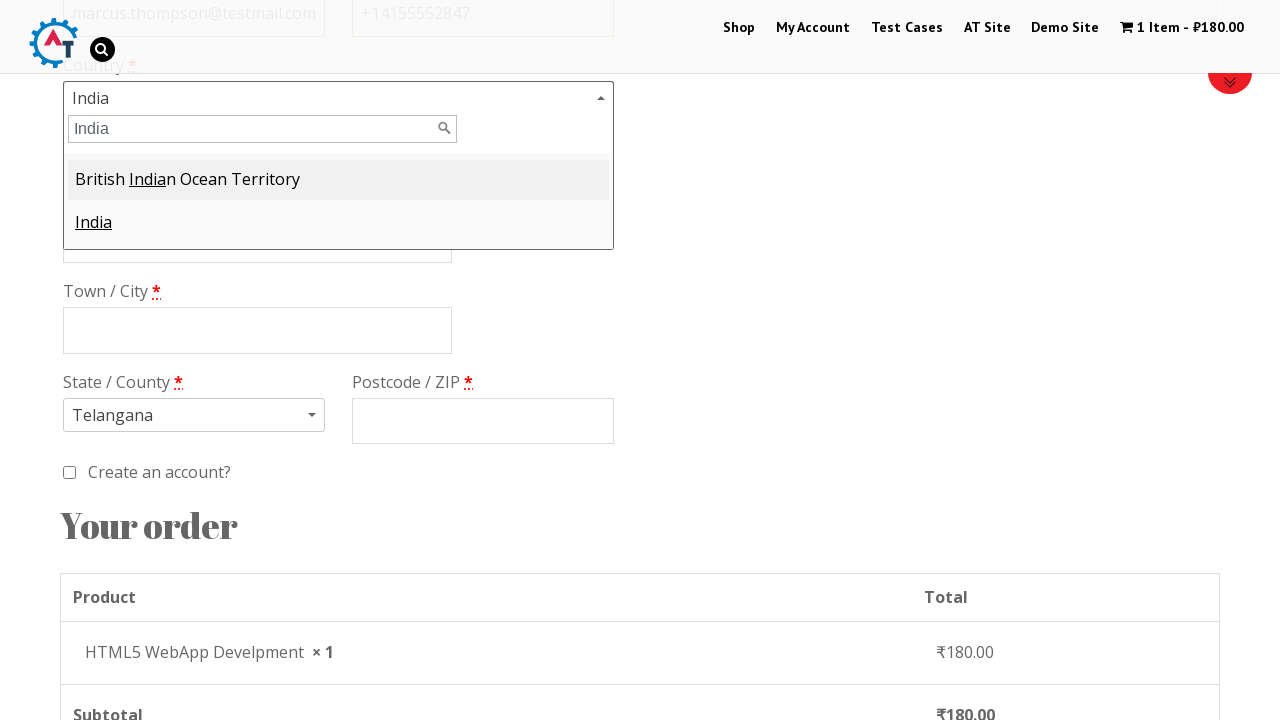

Selected 'India' from country dropdown at (148, 179) on .select2-match
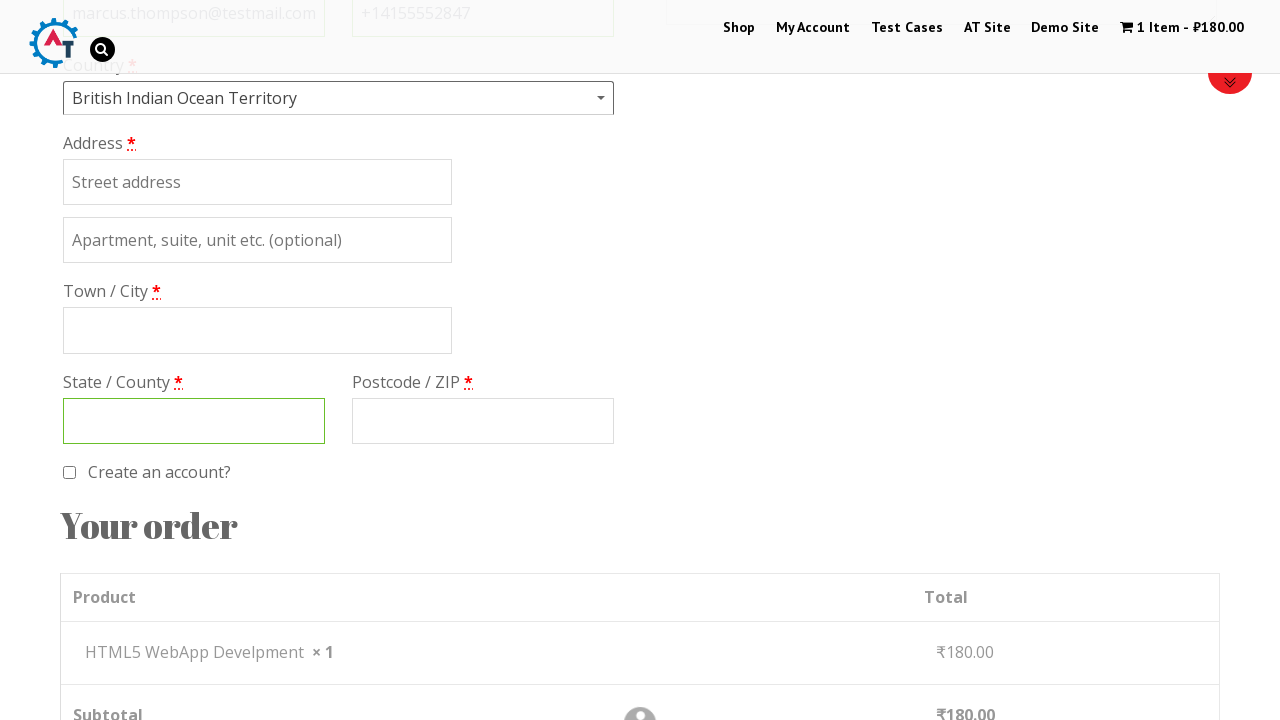

Waited for country selection to be processed
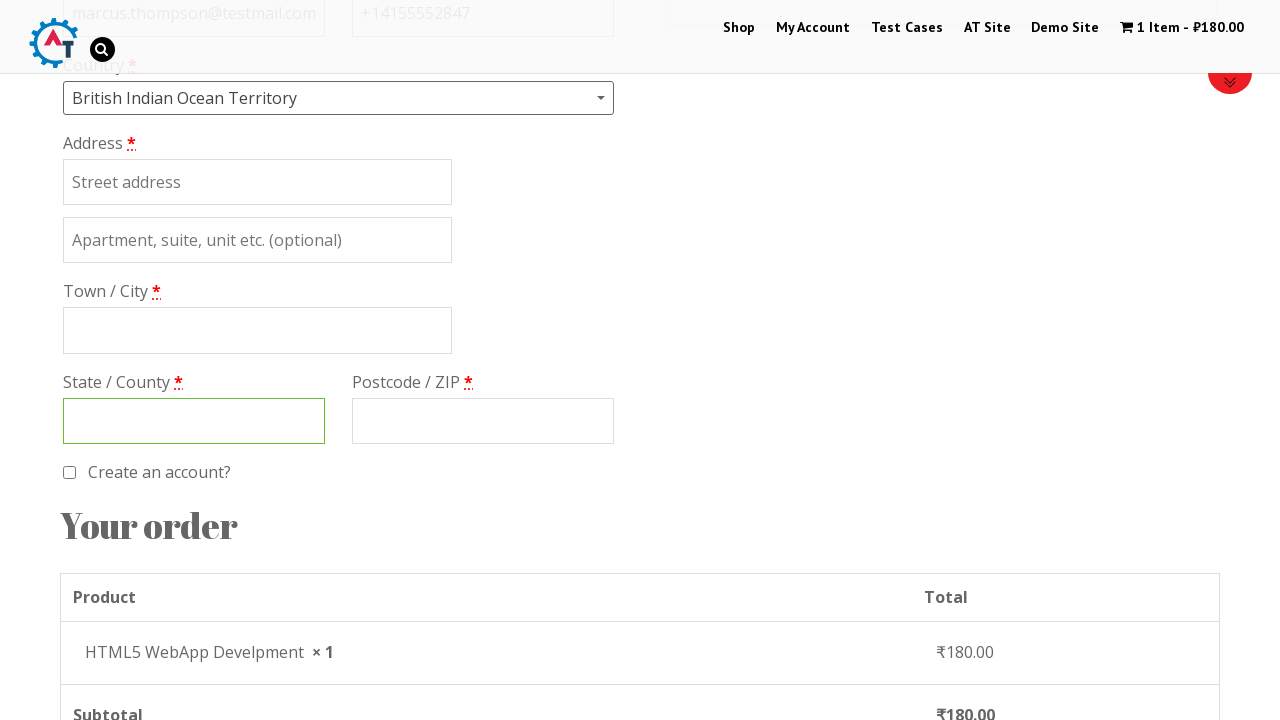

Filled street address with '42 Main Street' on #billing_address_1
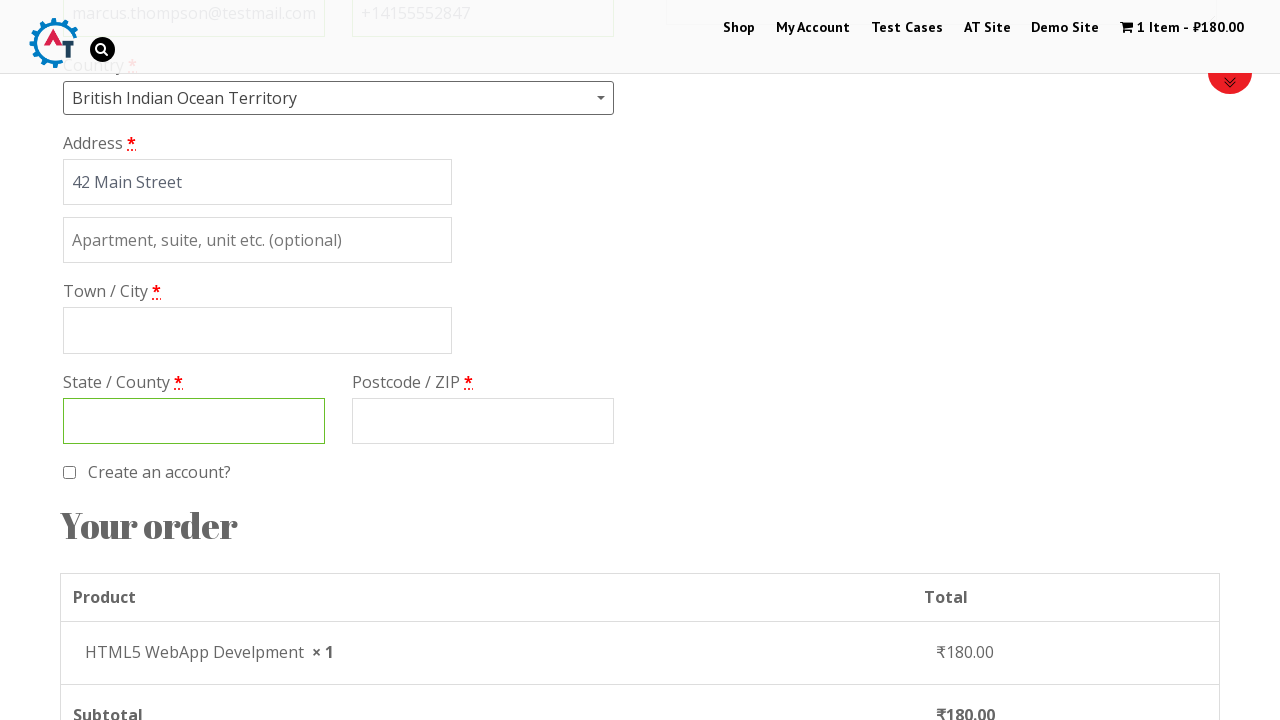

Filled city with 'Mumbai' on #billing_city
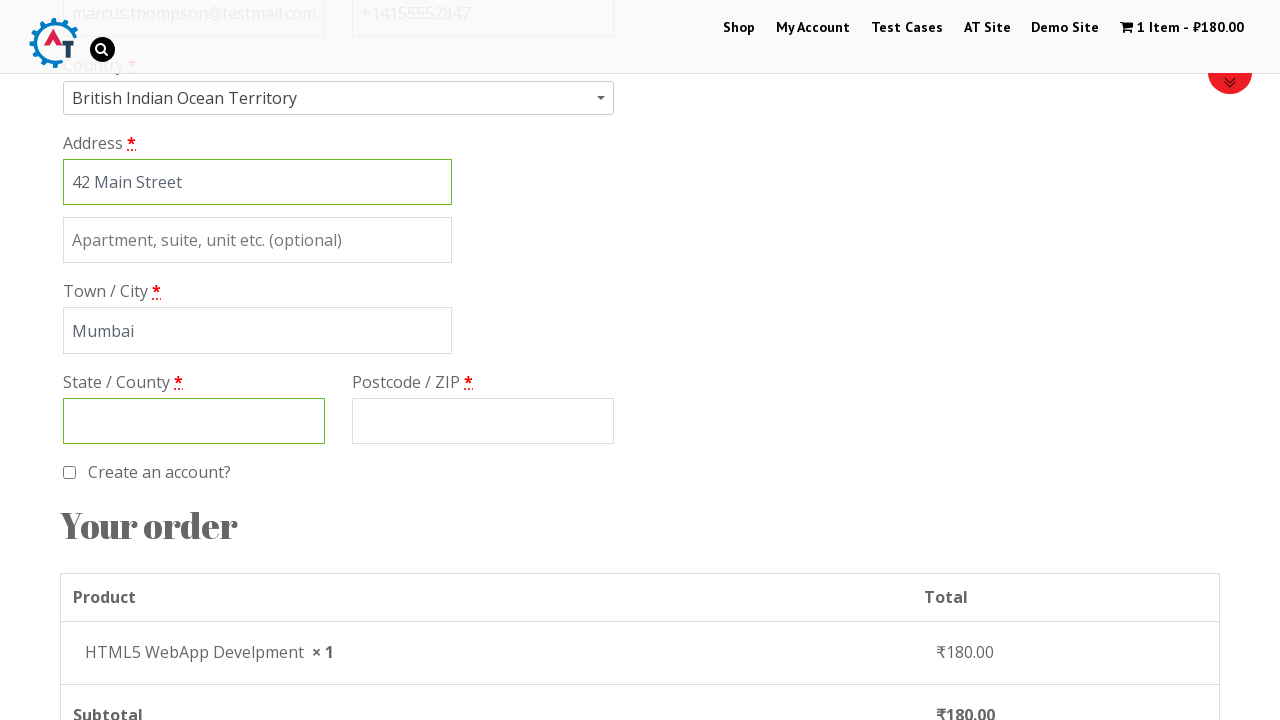

Filled state with 'Maharashtra' on #billing_state
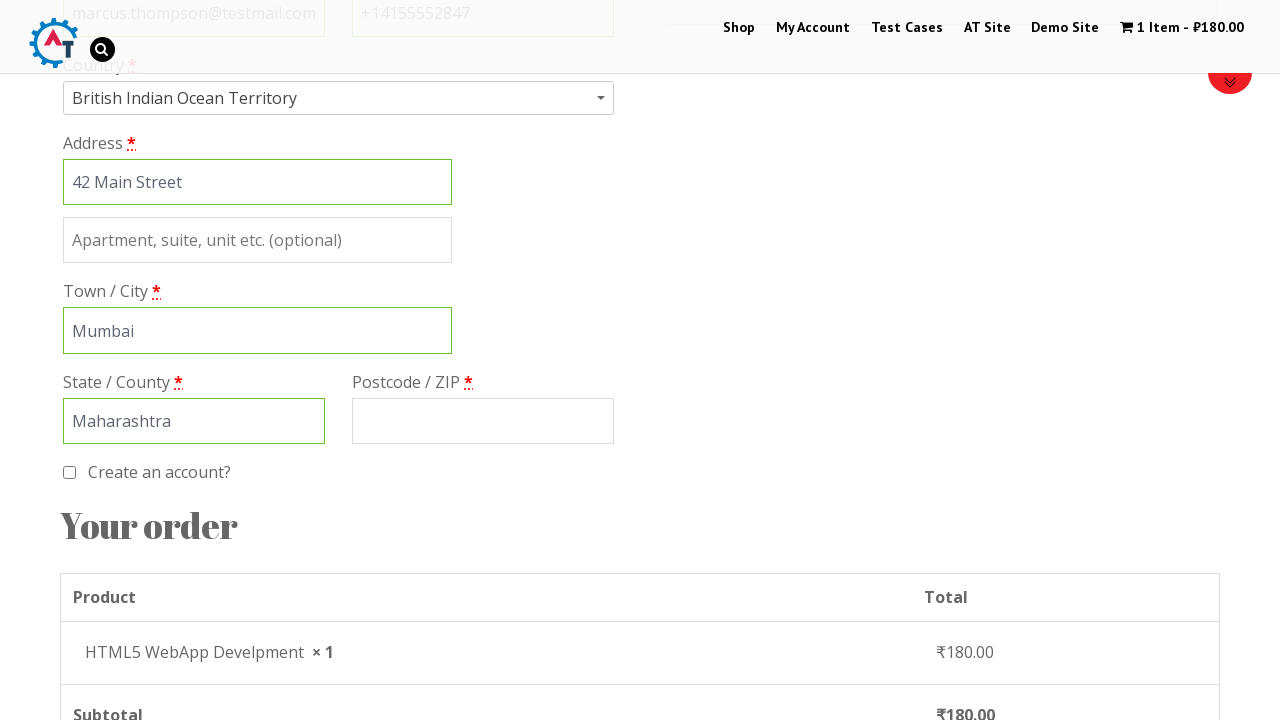

Filled postcode with '400001' on #billing_postcode
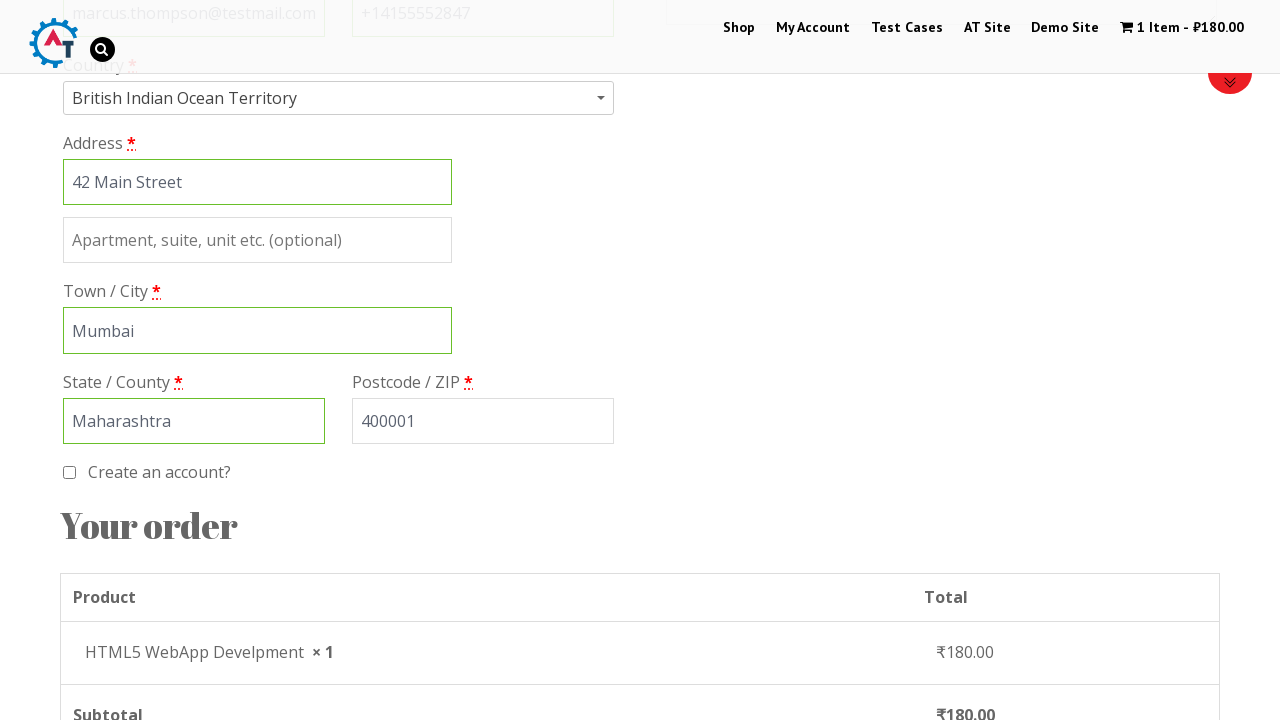

Waited for address form to be processed
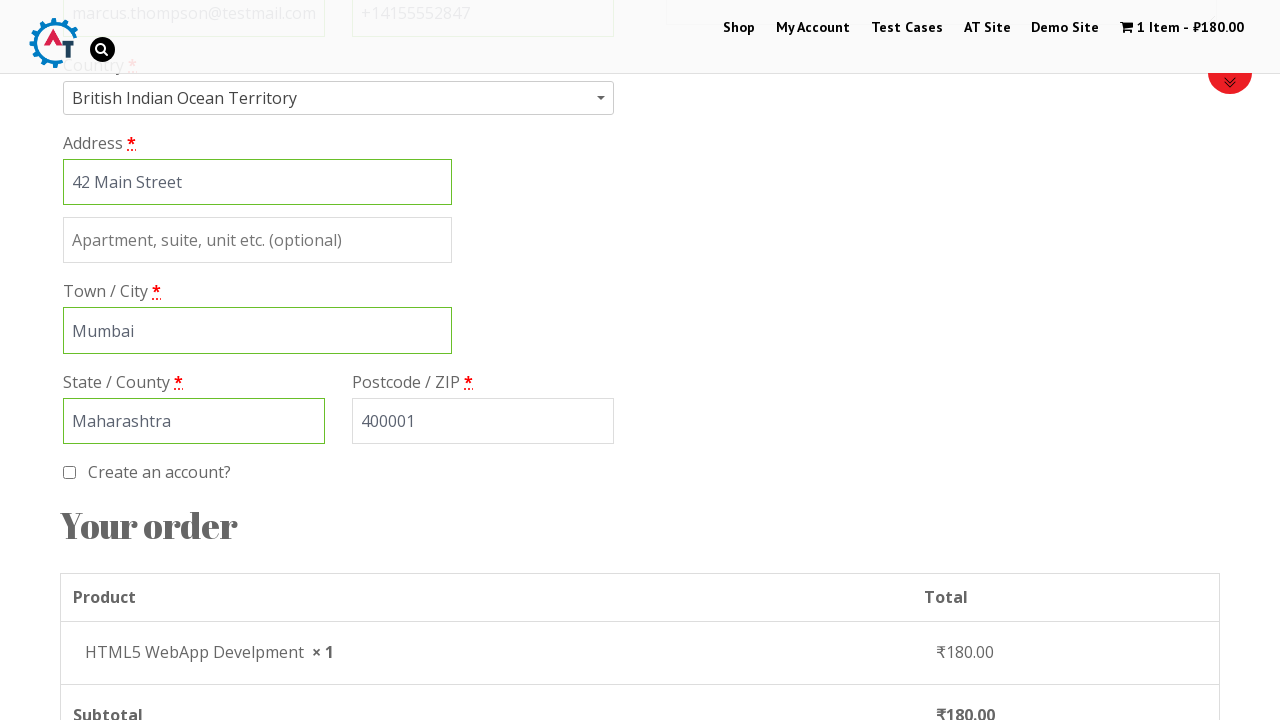

Scrolled down to payment method section
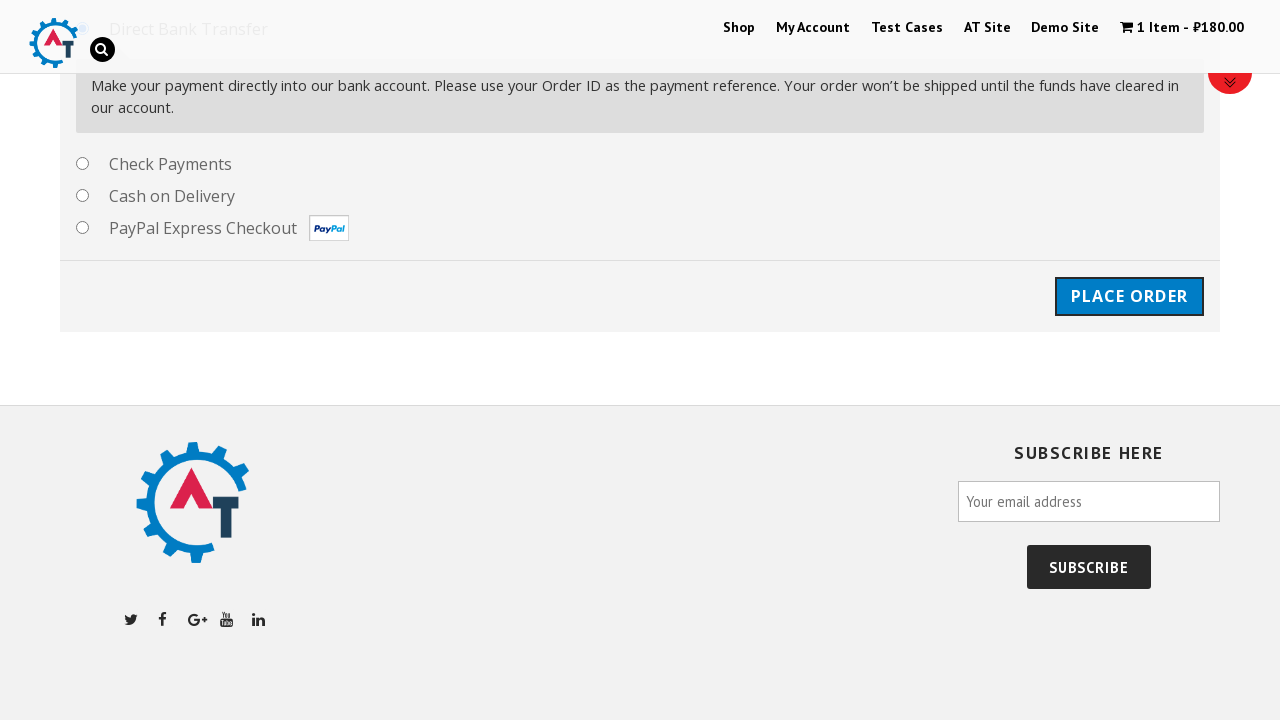

Waited for payment methods to load
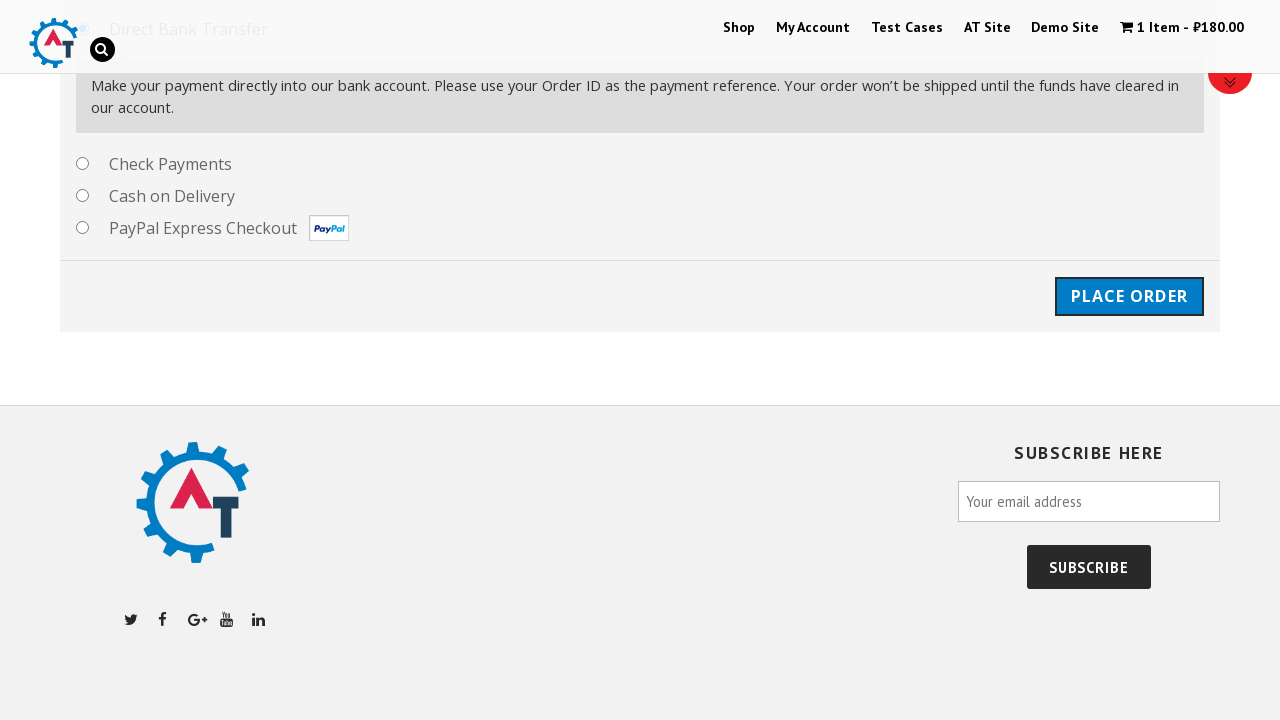

Selected 'Check Payments' payment method at (82, 163) on #payment_method_cheque
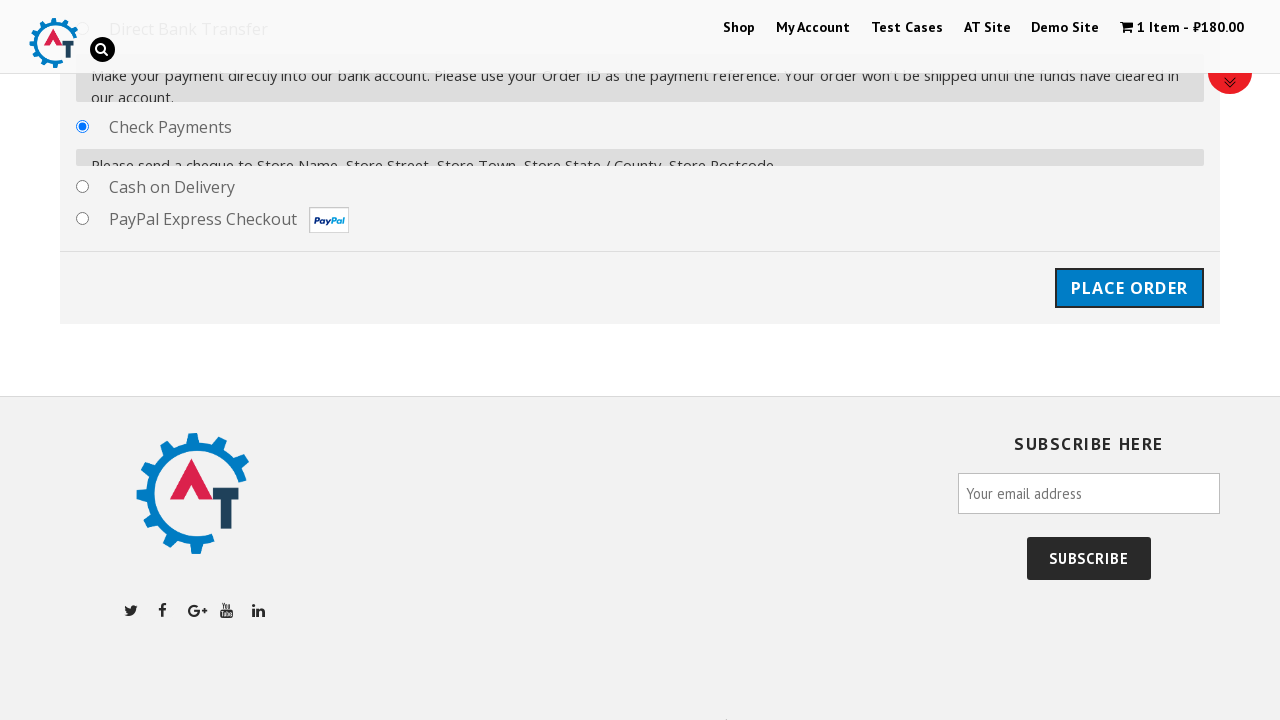

Waited for payment method selection to be processed
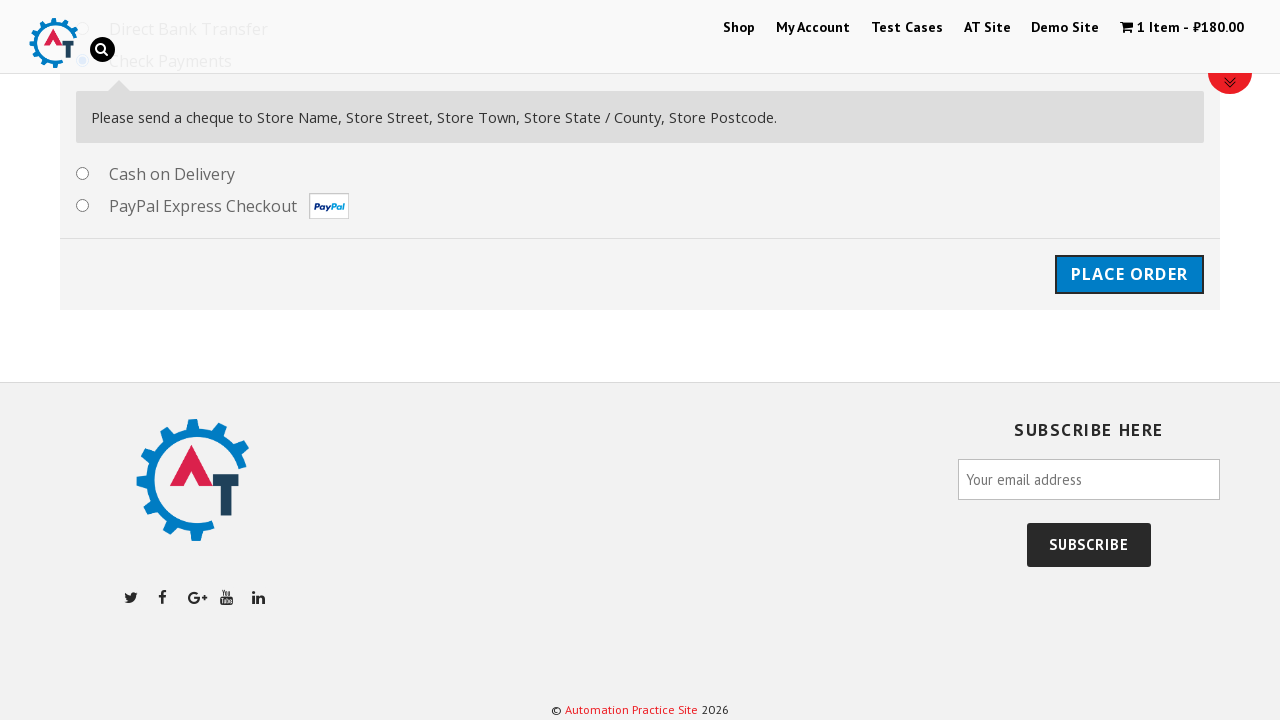

Clicked 'Place Order' button at (1129, 274) on #place_order
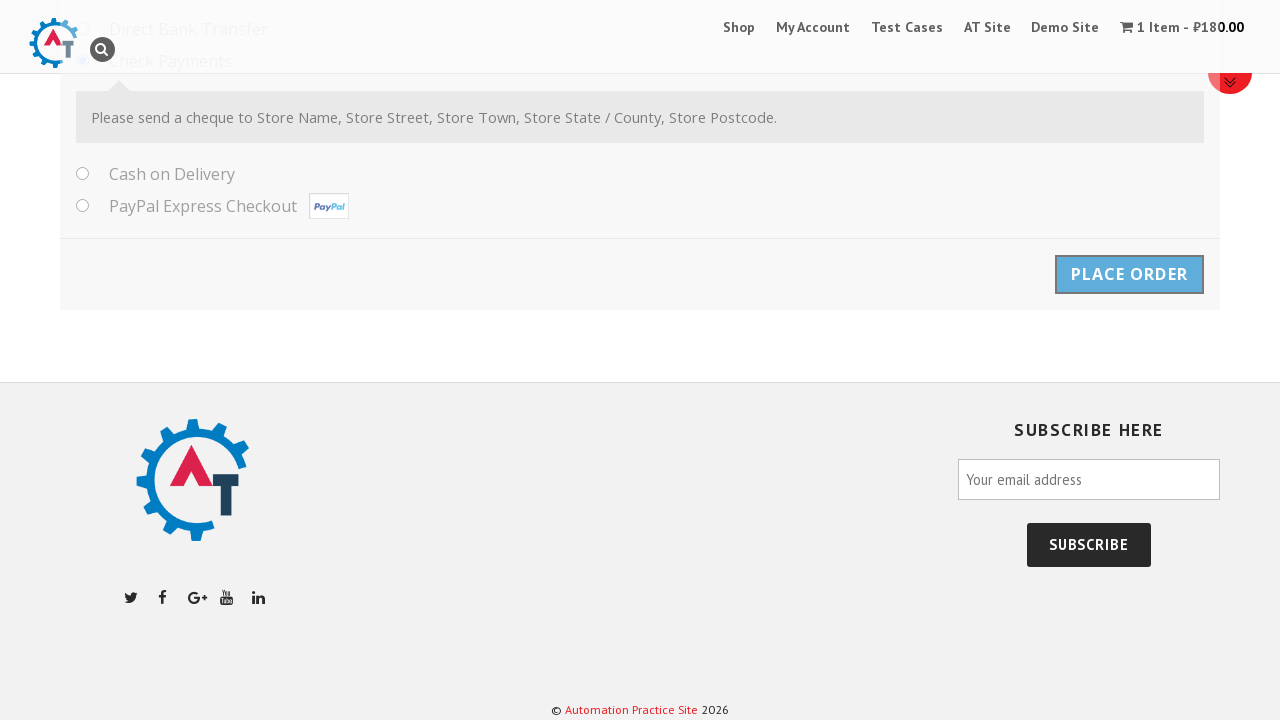

Order confirmation page loaded successfully
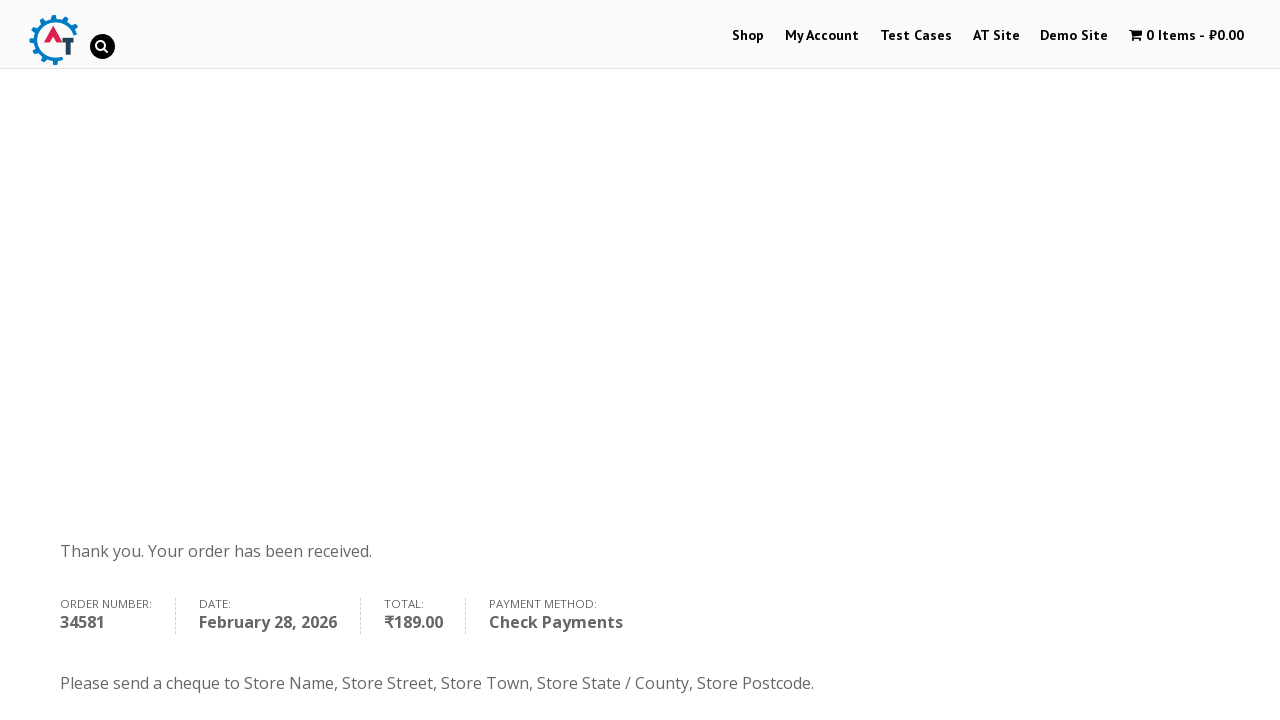

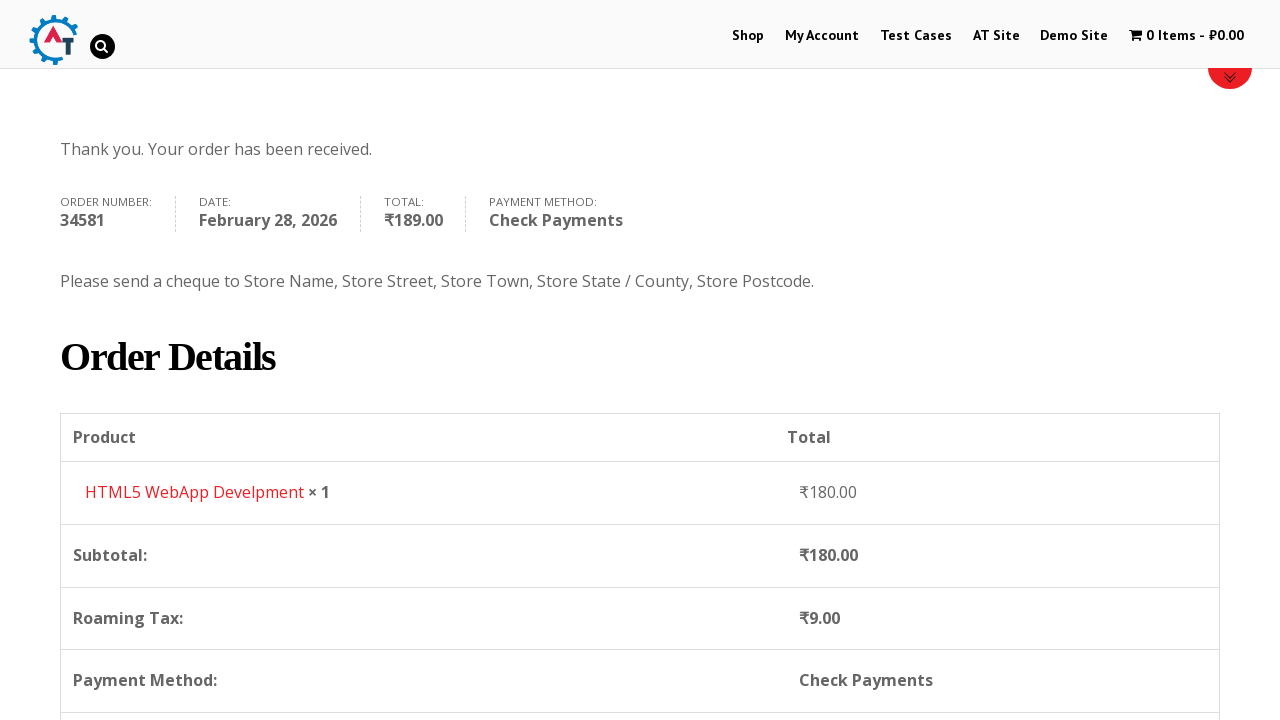